Tests drag-and-drop functionality in the grid view by switching to the grid tab and moving the ninth item to the fifth position

Starting URL: https://demoqa.com/sortable

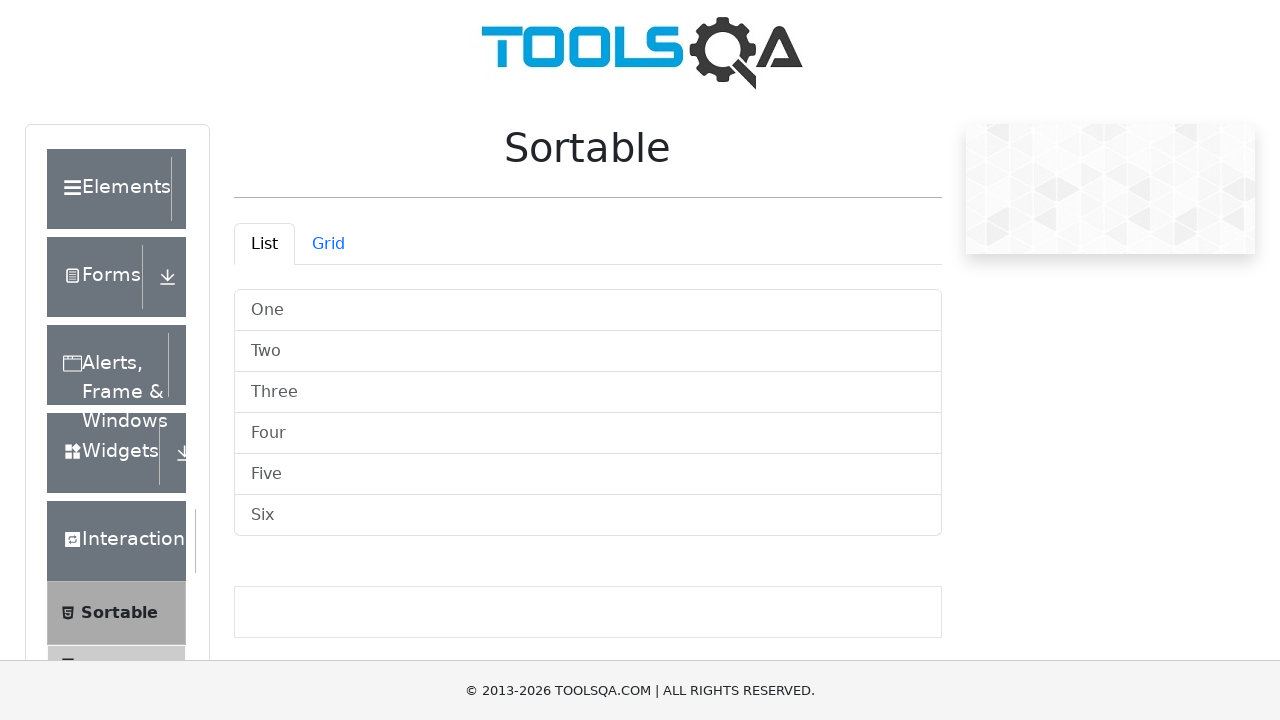

Clicked grid tab to switch to grid view at (328, 244) on #demo-tab-grid
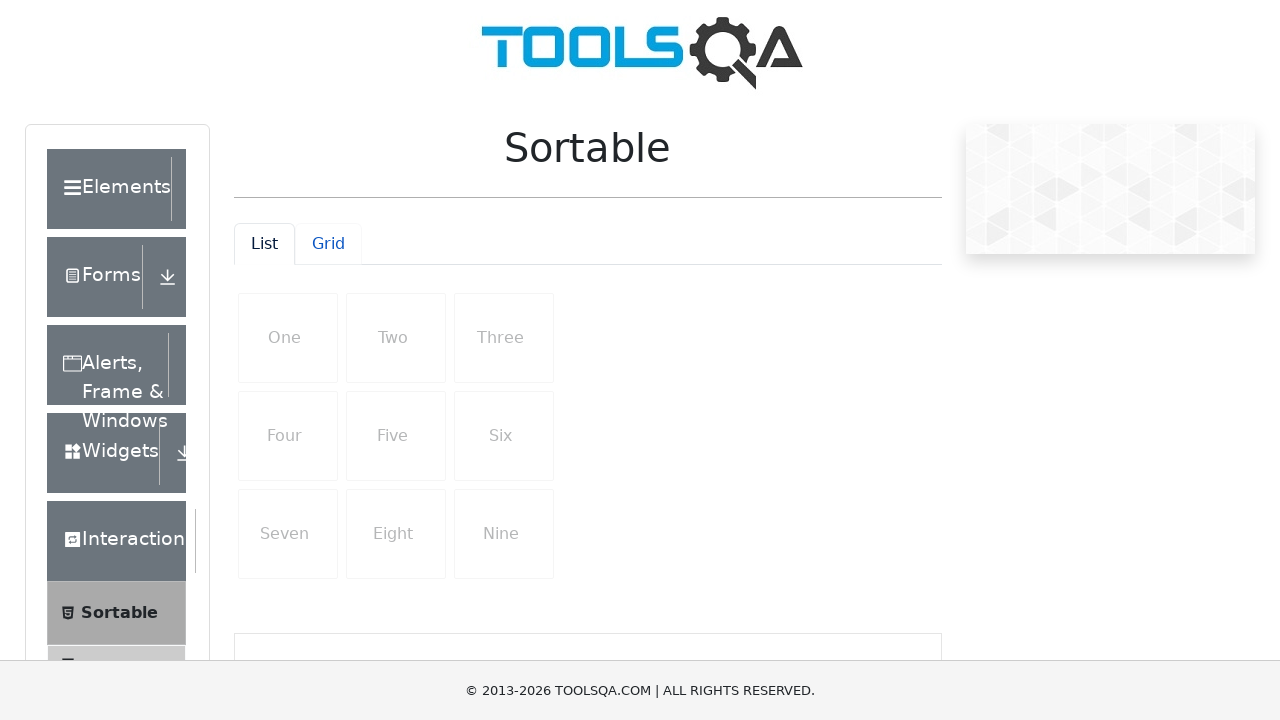

Grid content loaded and became visible
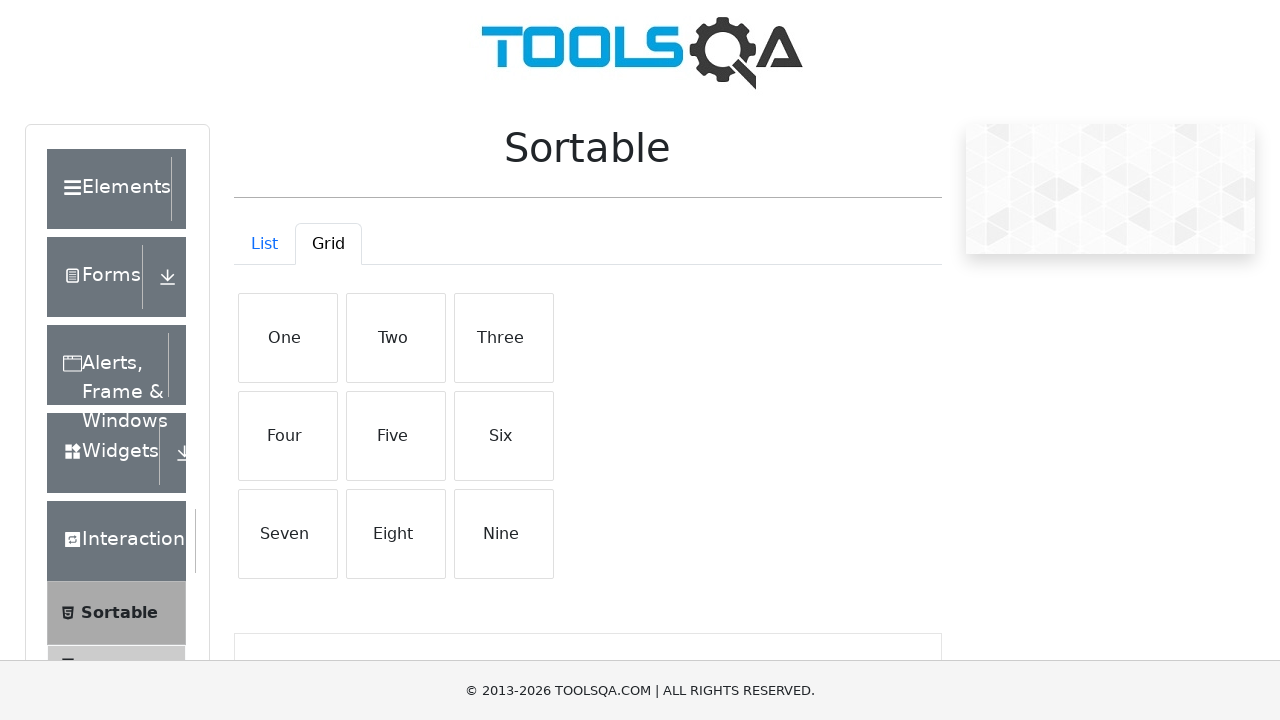

Located source element 'Nine' for drag operation
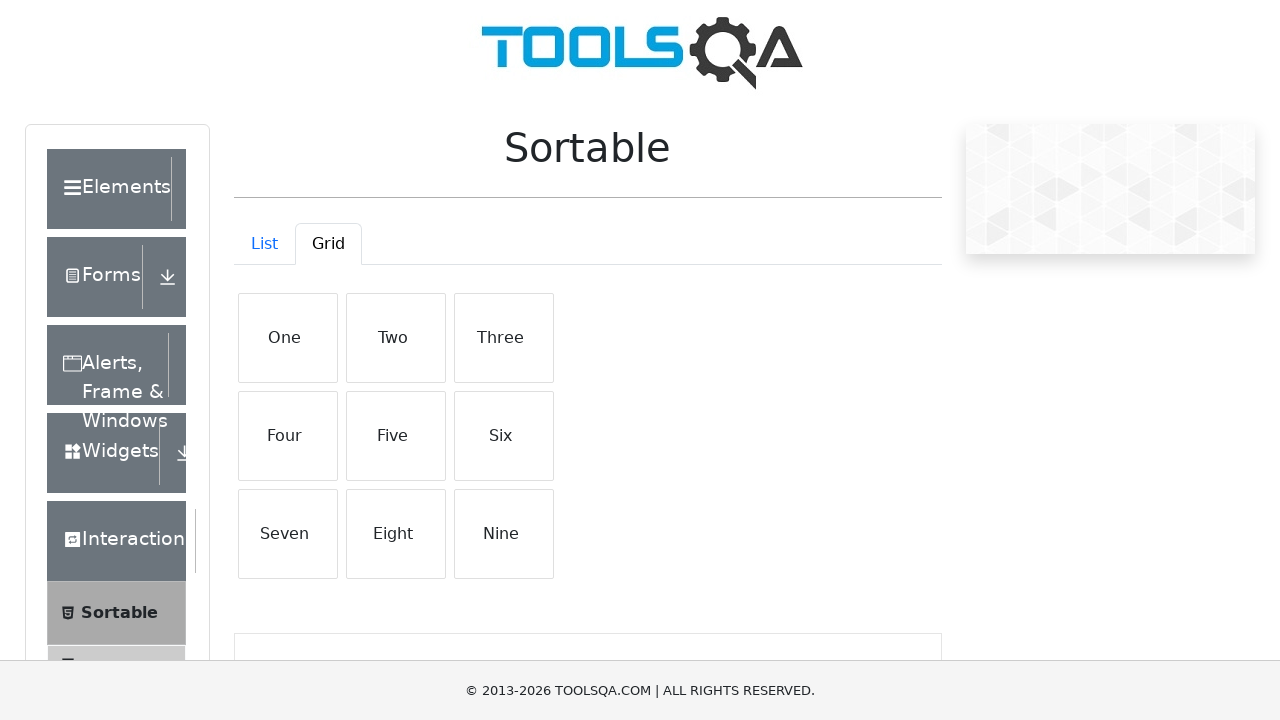

Located target element 'Five' for drop operation
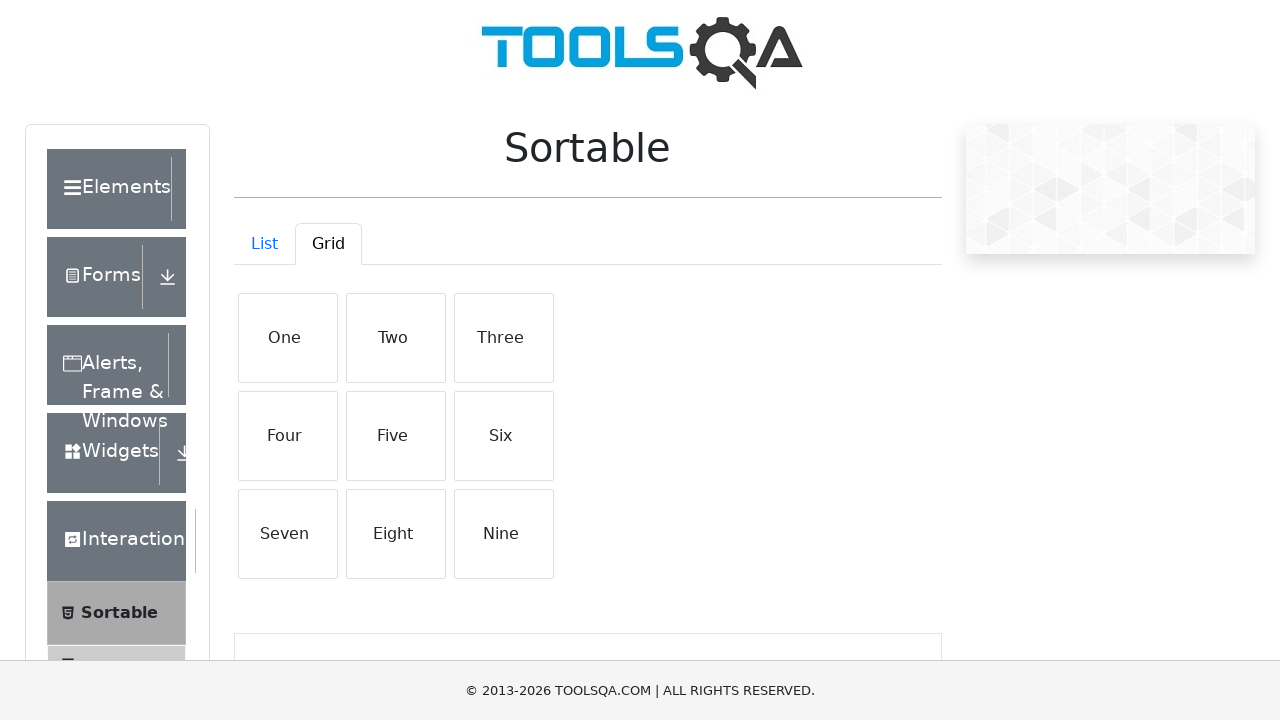

Dragged 'Nine' item to 'Five' position in grid at (396, 436)
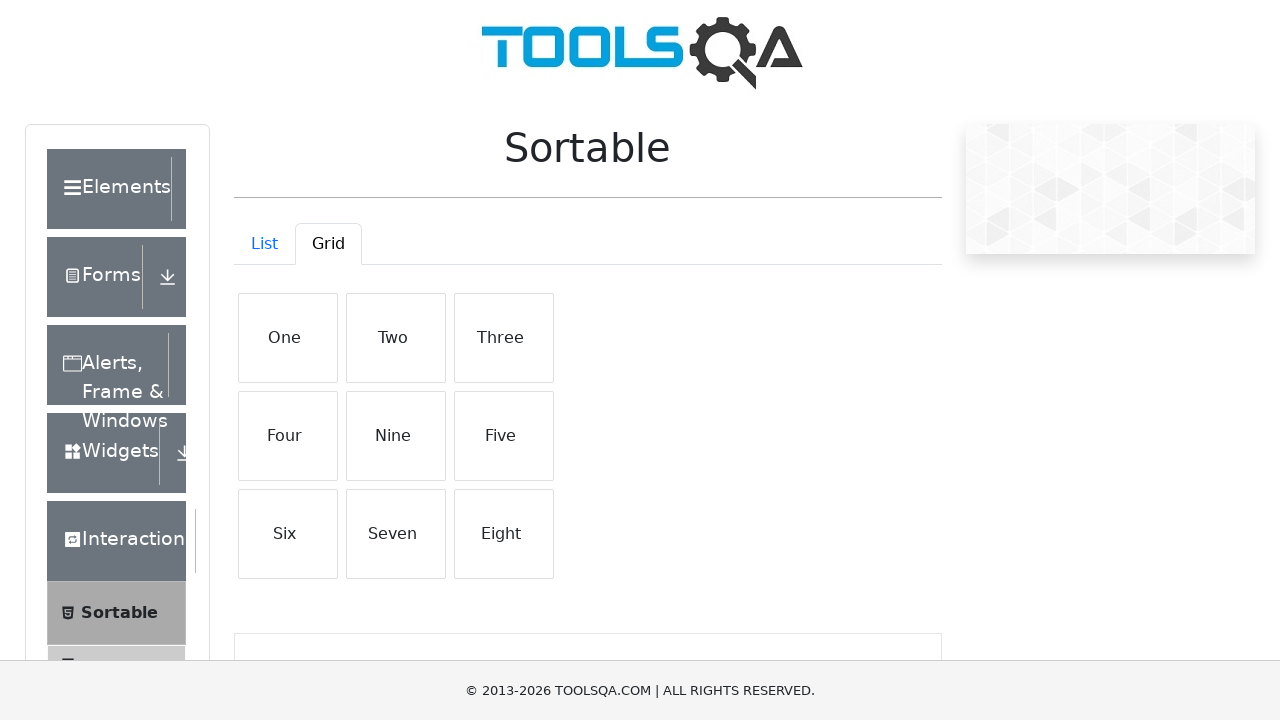

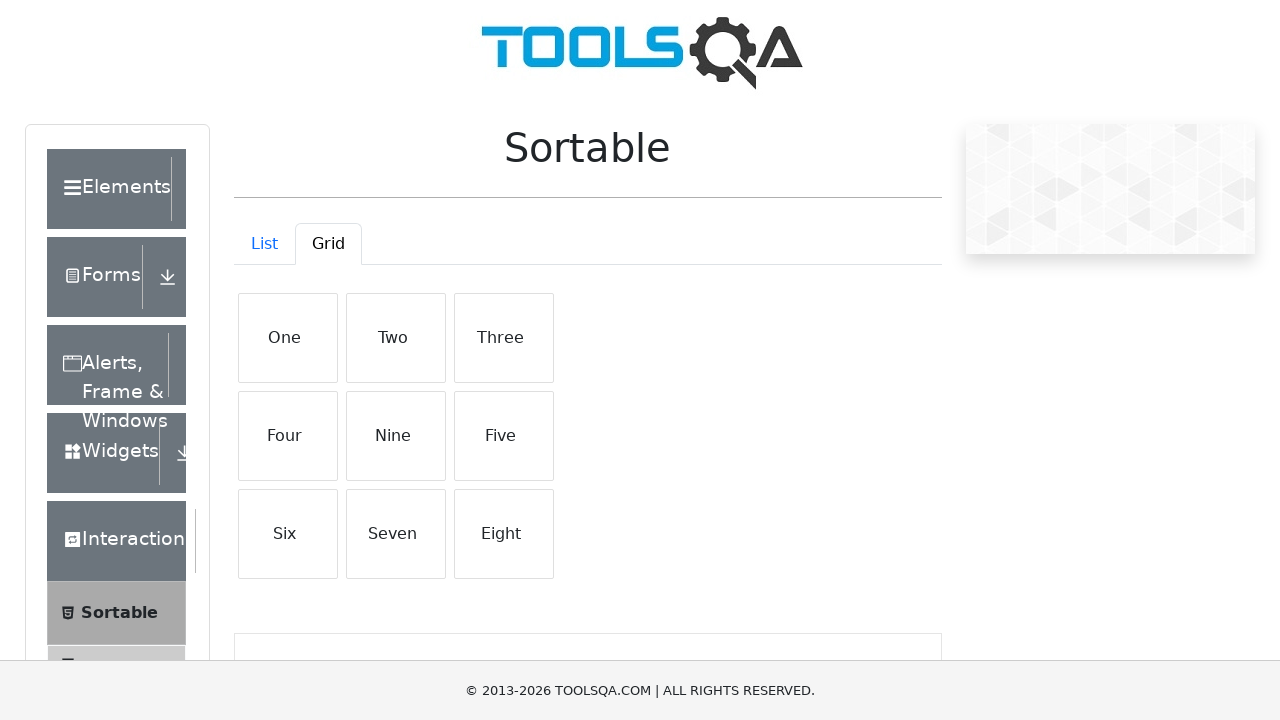